Tests switching between iframes on a page and verifying content within each frame

Starting URL: https://demoqa.com/frames

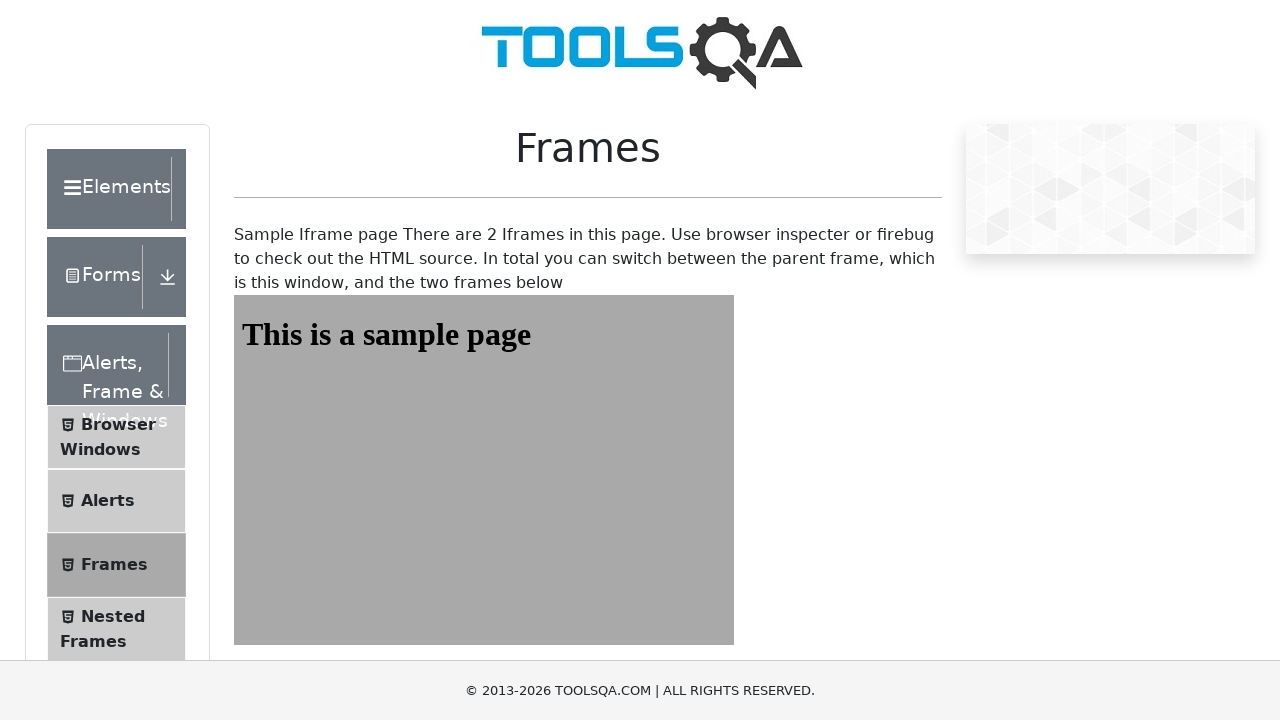

Navigated to frames test page
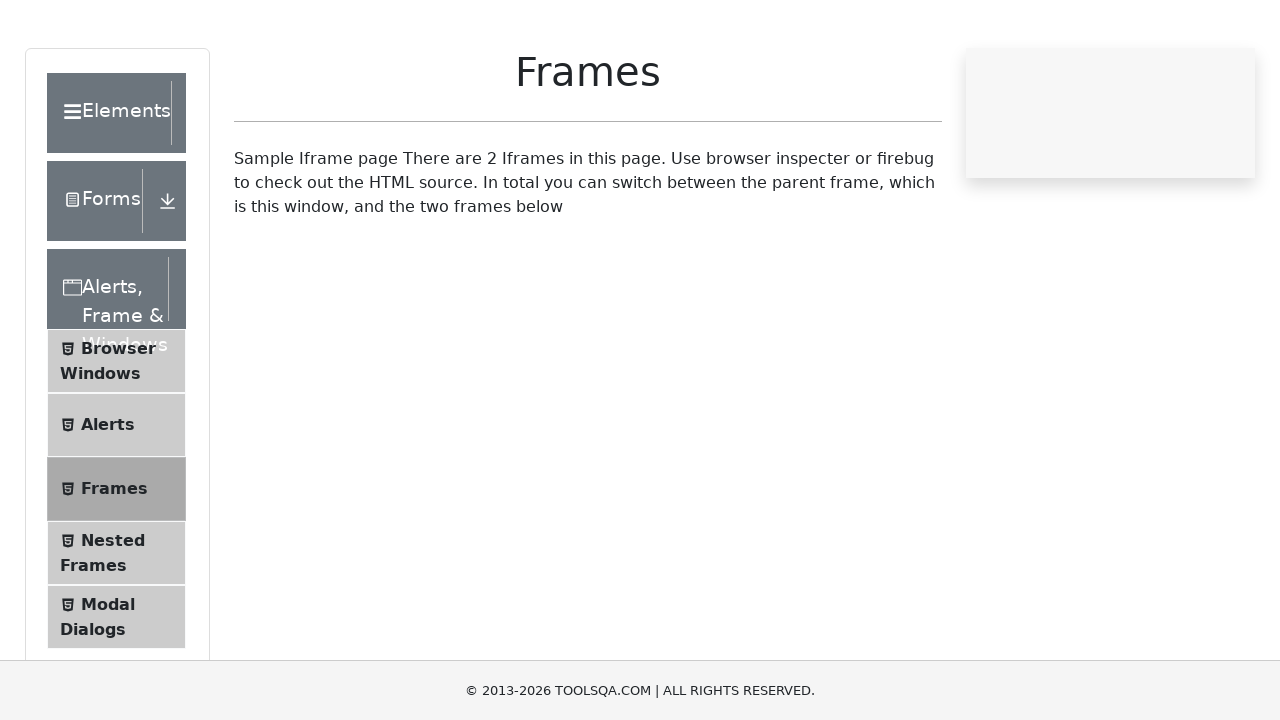

Located frame1 element
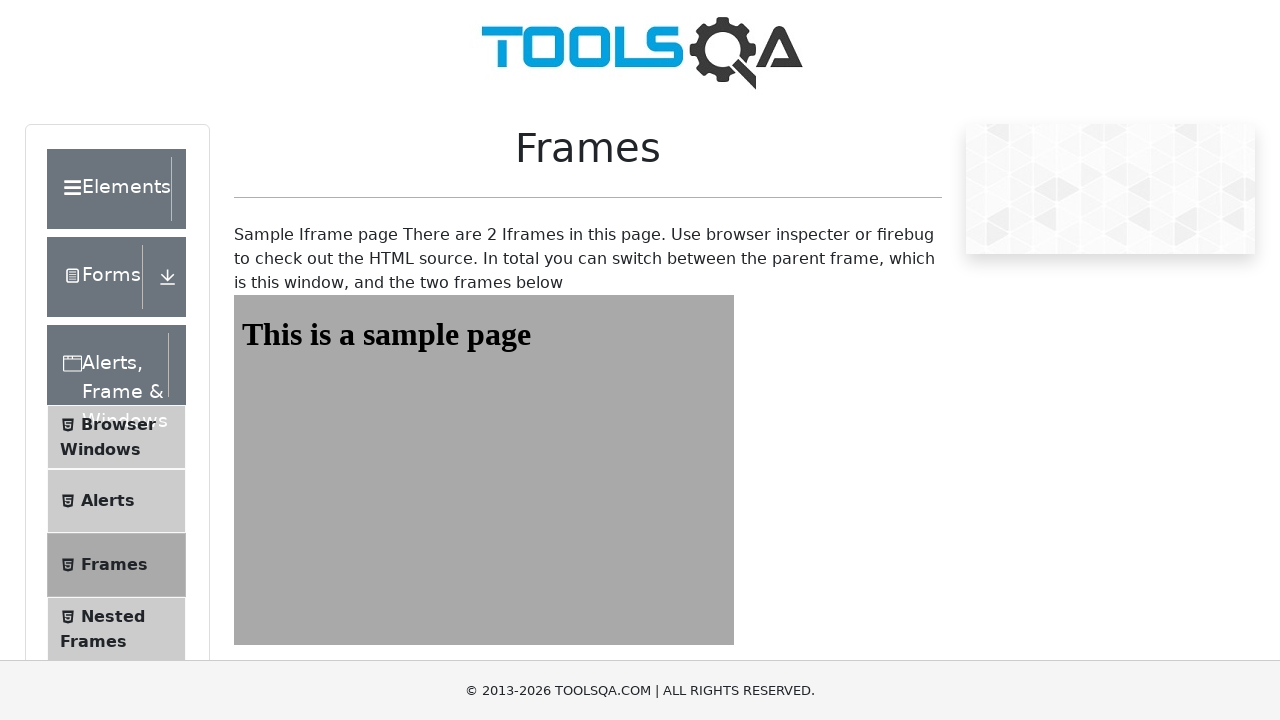

Verified sample page text is present in frame1
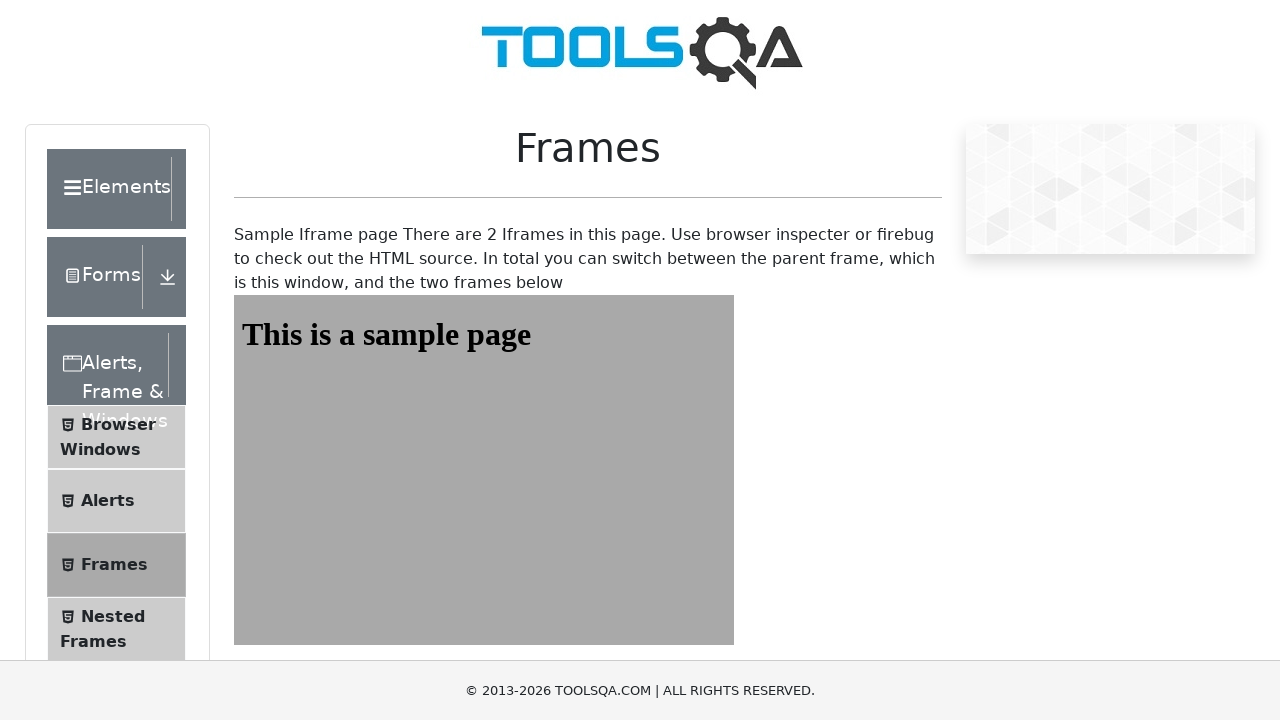

Located frame2 element
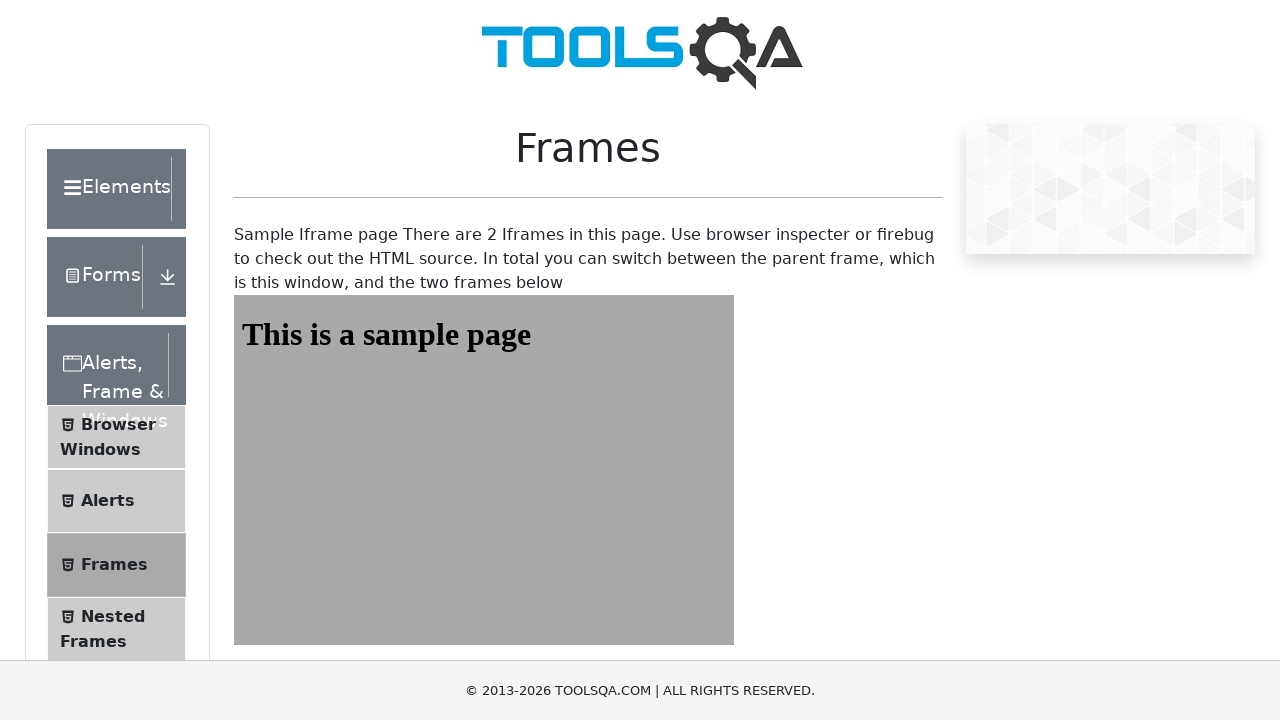

Verified sample page text is present in frame2
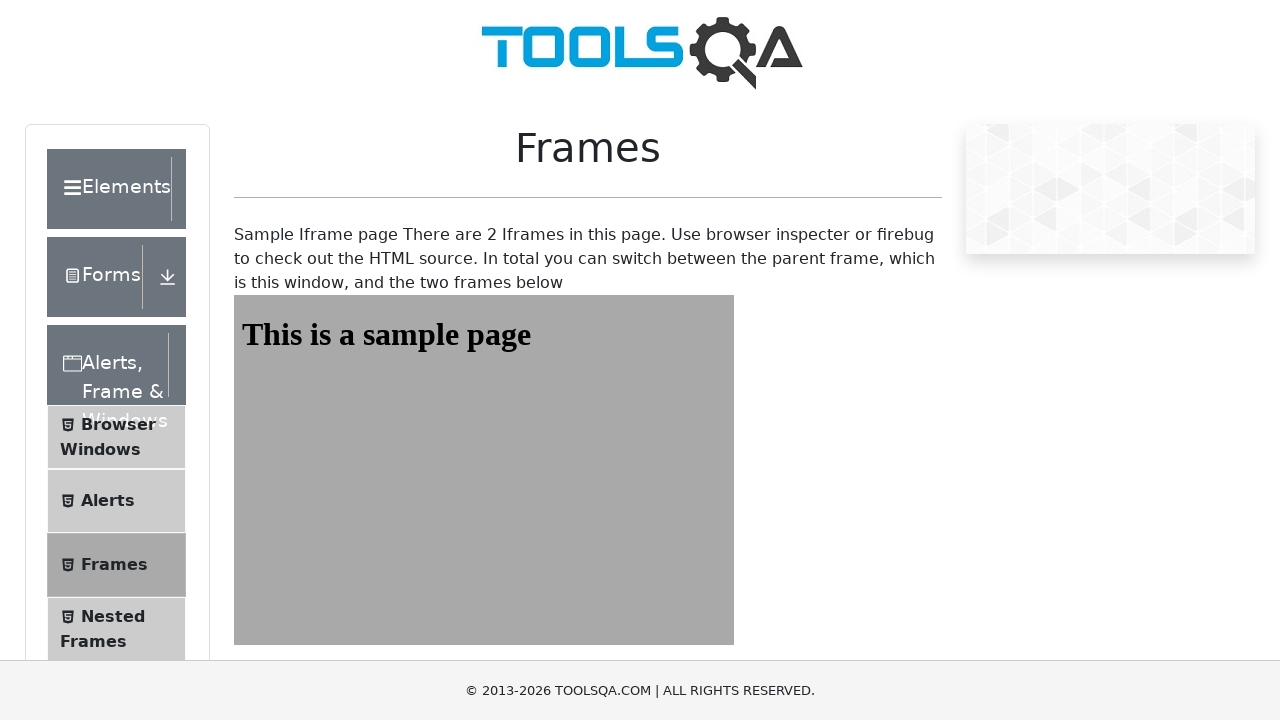

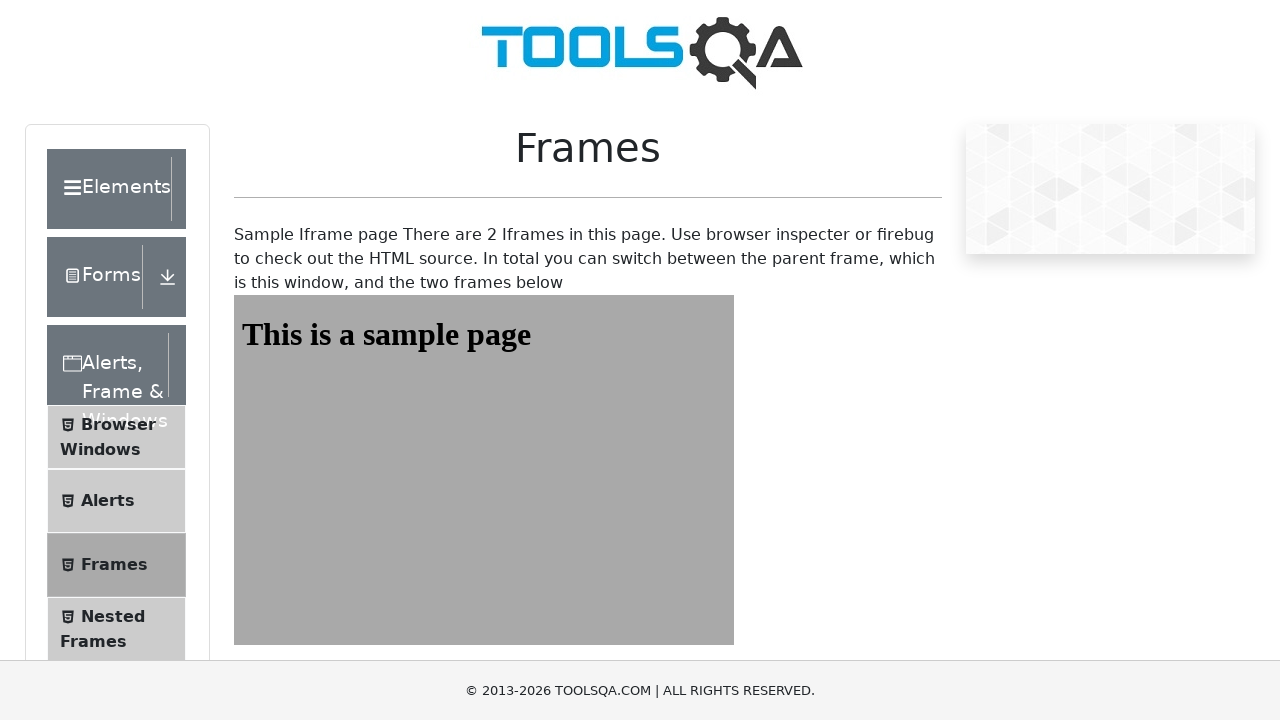